Tests JavaScript-based click functionality on a jQuery UI menu element by clicking on a menu item using JavaScript execution

Starting URL: http://the-internet.herokuapp.com/jqueryui/menu#

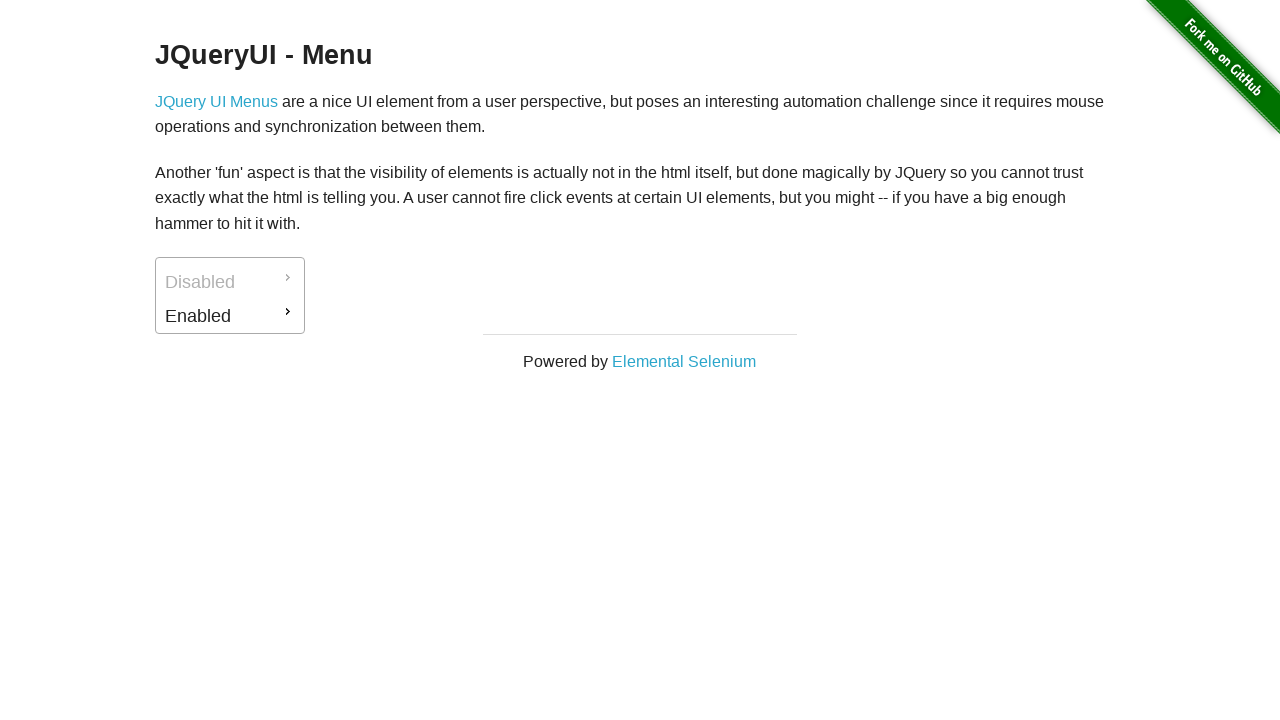

Clicked jQuery UI menu item using JavaScript-based click at (230, 316) on #ui-id-2
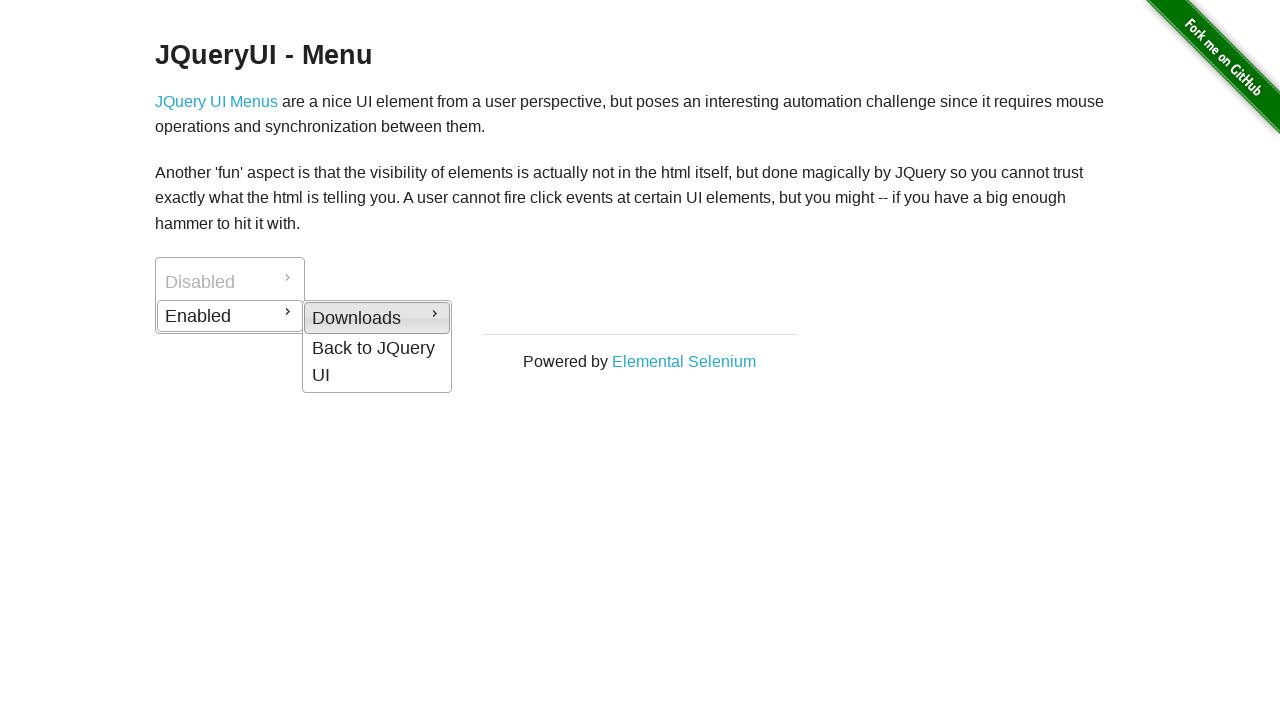

Waited 2 seconds for click action to complete
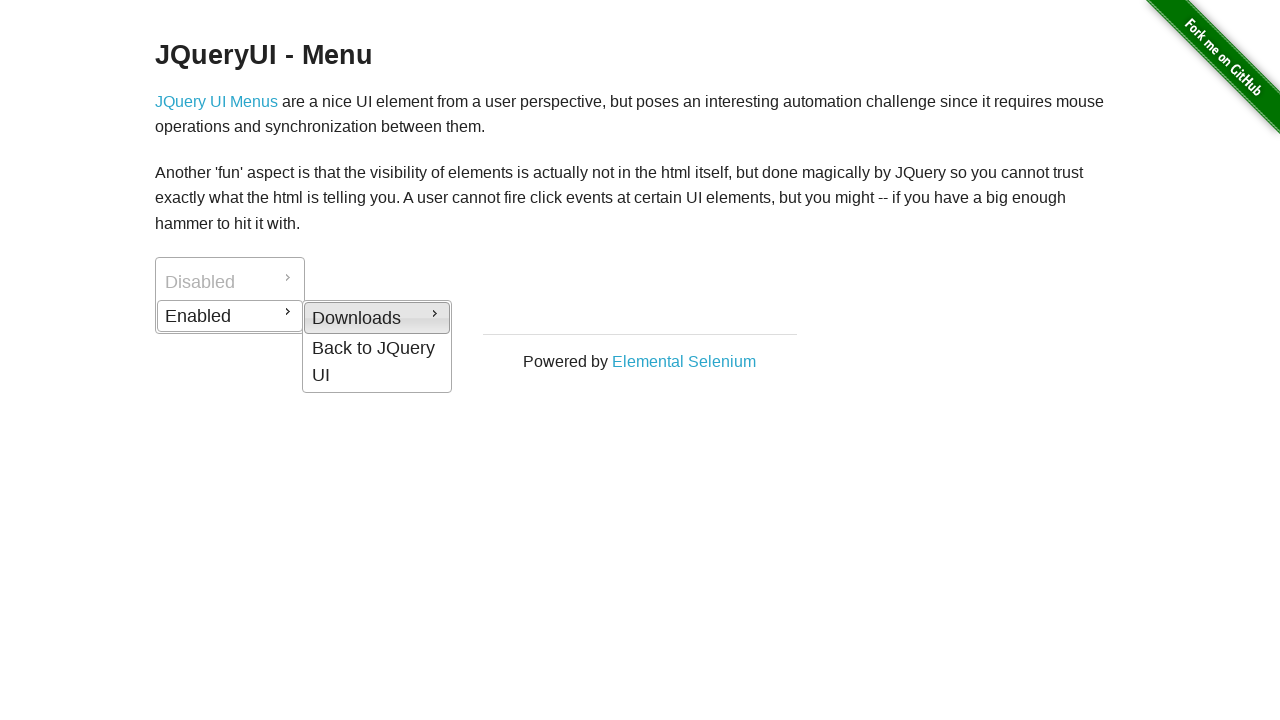

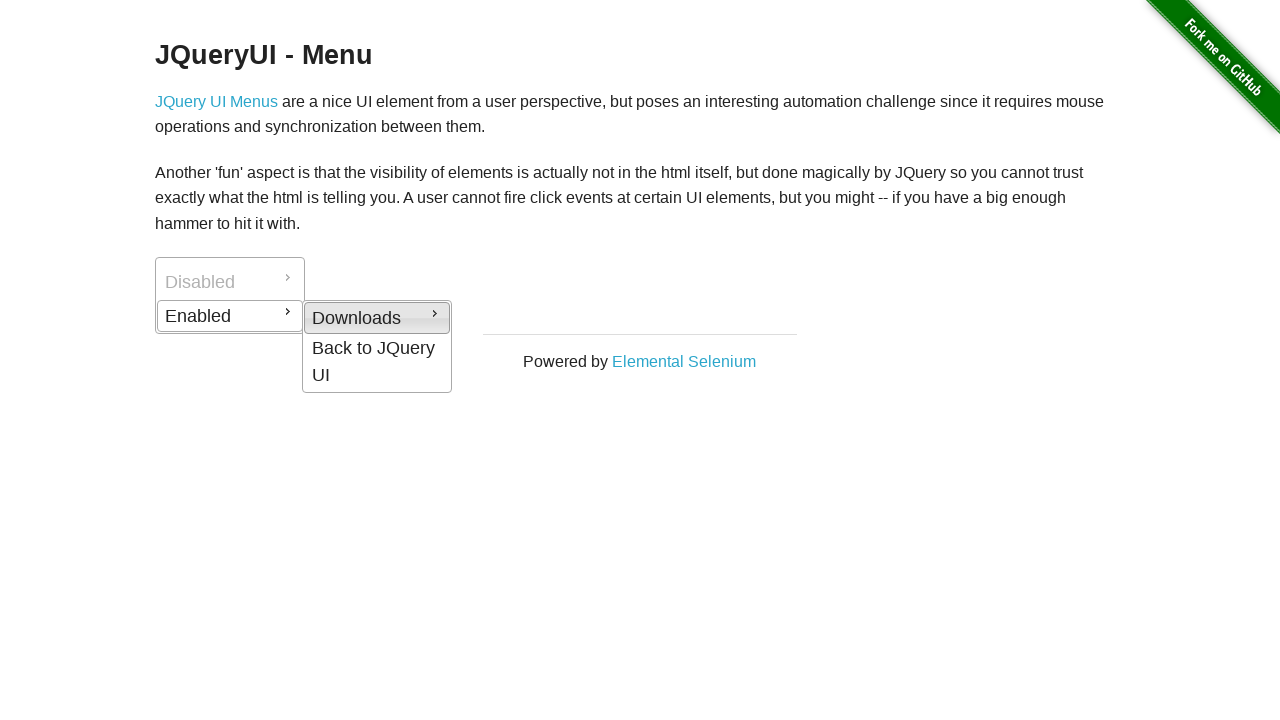